Tests Shadow DOM handling by navigating through nested shadow roots and filling a text field with a pizza name value.

Starting URL: https://selectorshub.com/iframe-in-shadow-dom/

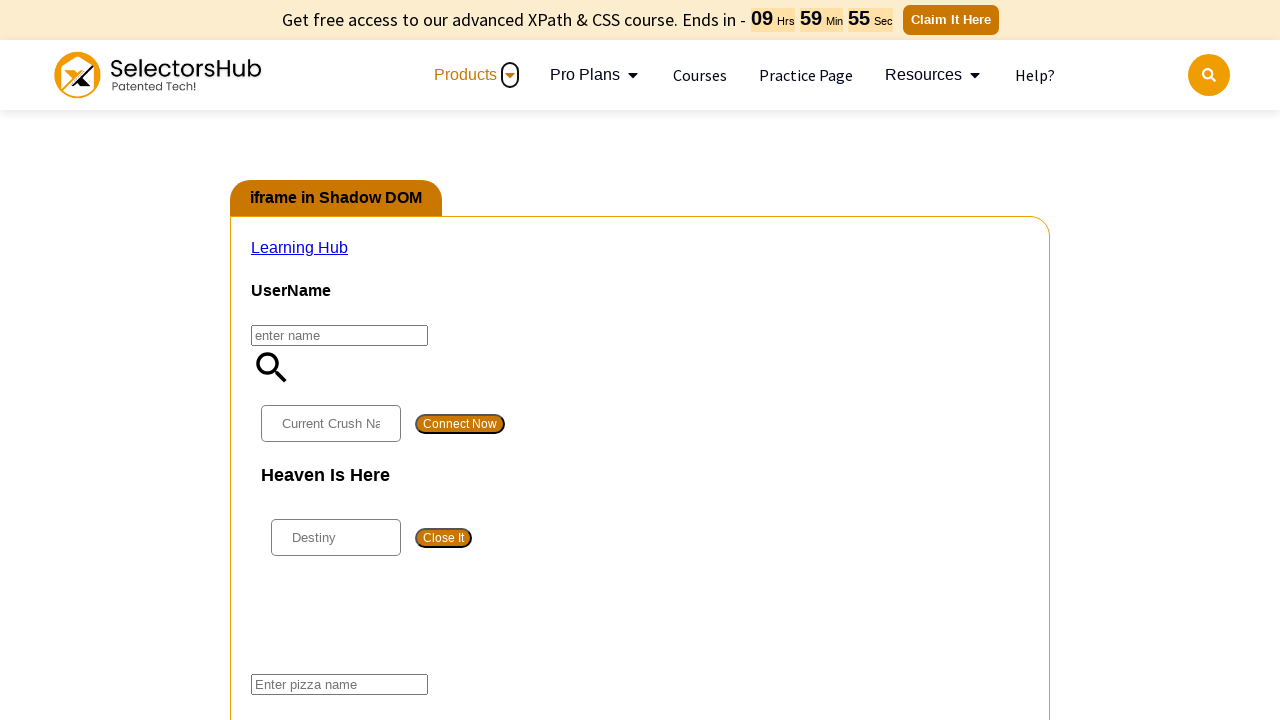

Waited 5 seconds for page to fully load
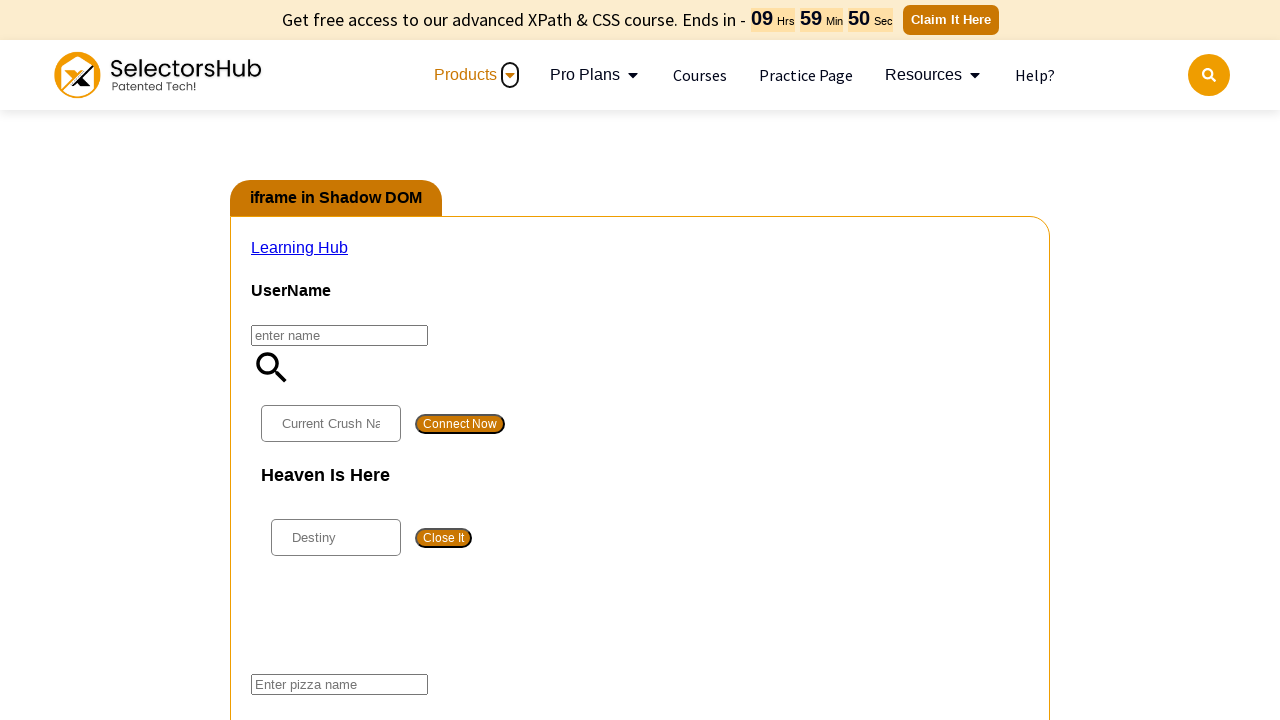

Filled pizza input field with 'Margherita pizza' by navigating through nested shadow DOM roots on #userName >> #app2 >> #pizza
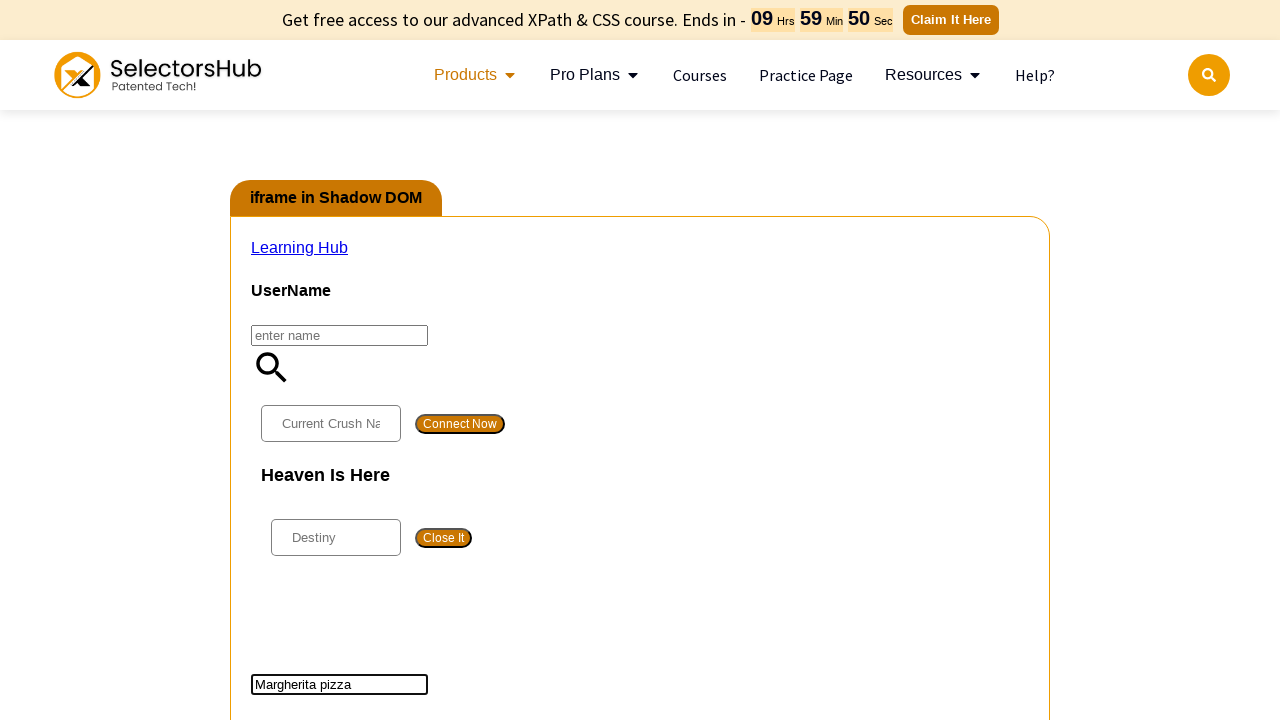

Waited 2 seconds to observe the result
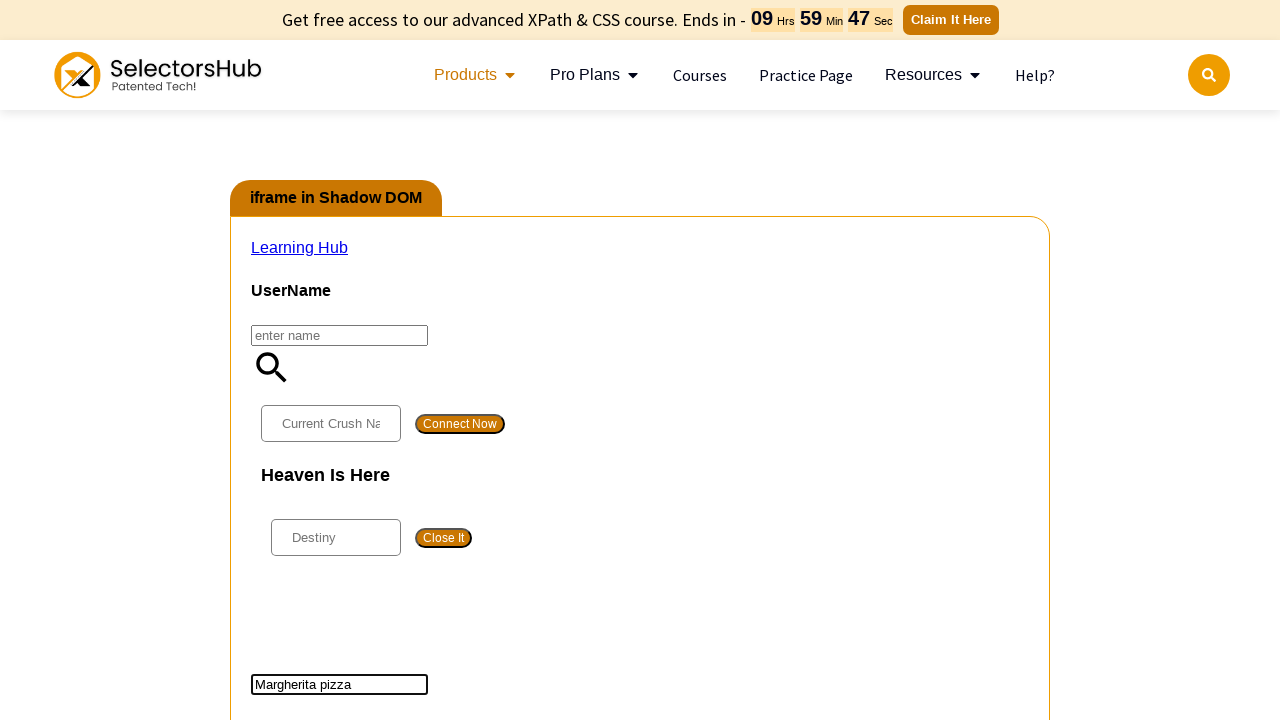

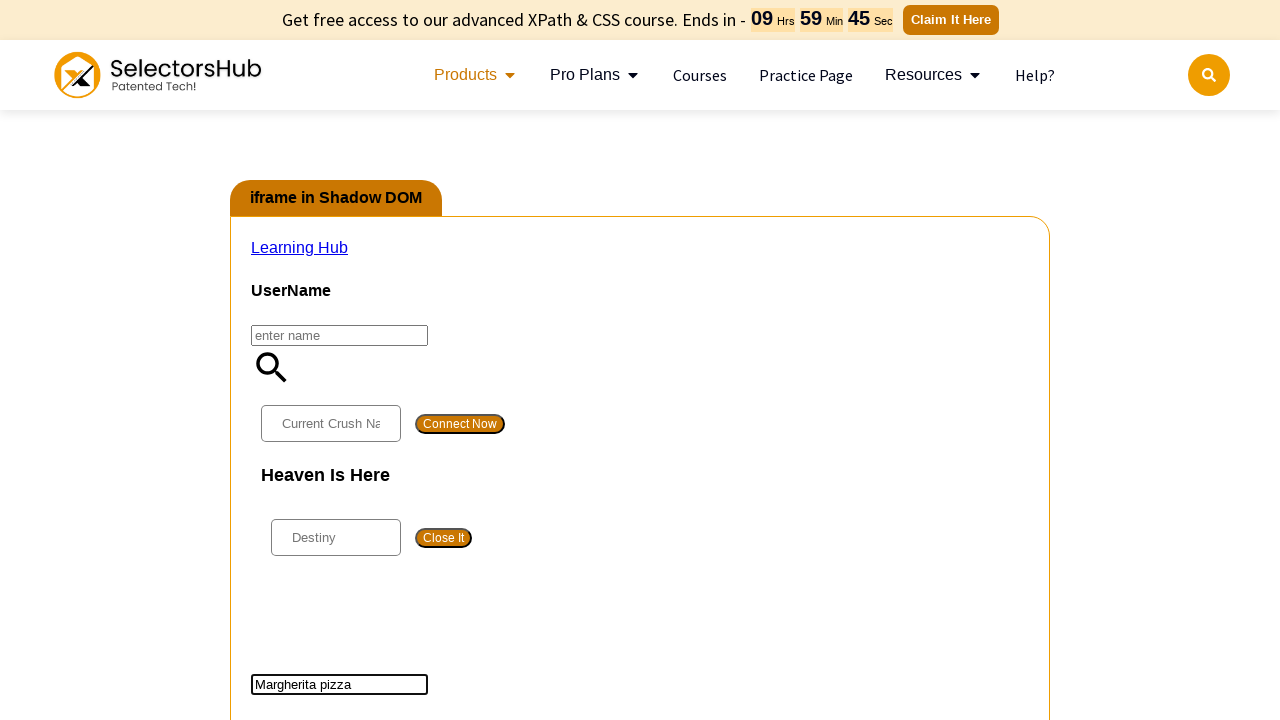